Tests the triangle identifier by entering two equal side lengths and one different (5, 5, 3) and verifying it correctly identifies an isosceles triangle

Starting URL: https://testpages.eviltester.com/styled/apps/triangle/triangle001.html

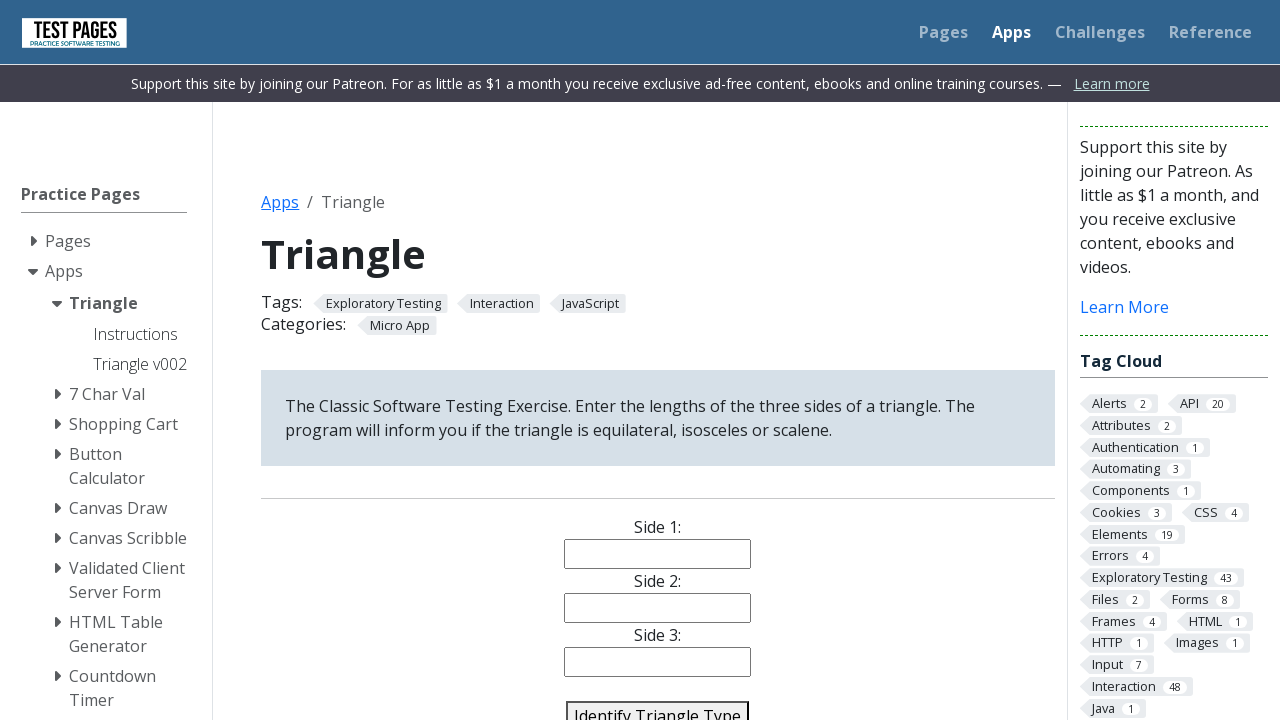

Navigated to triangle identifier application
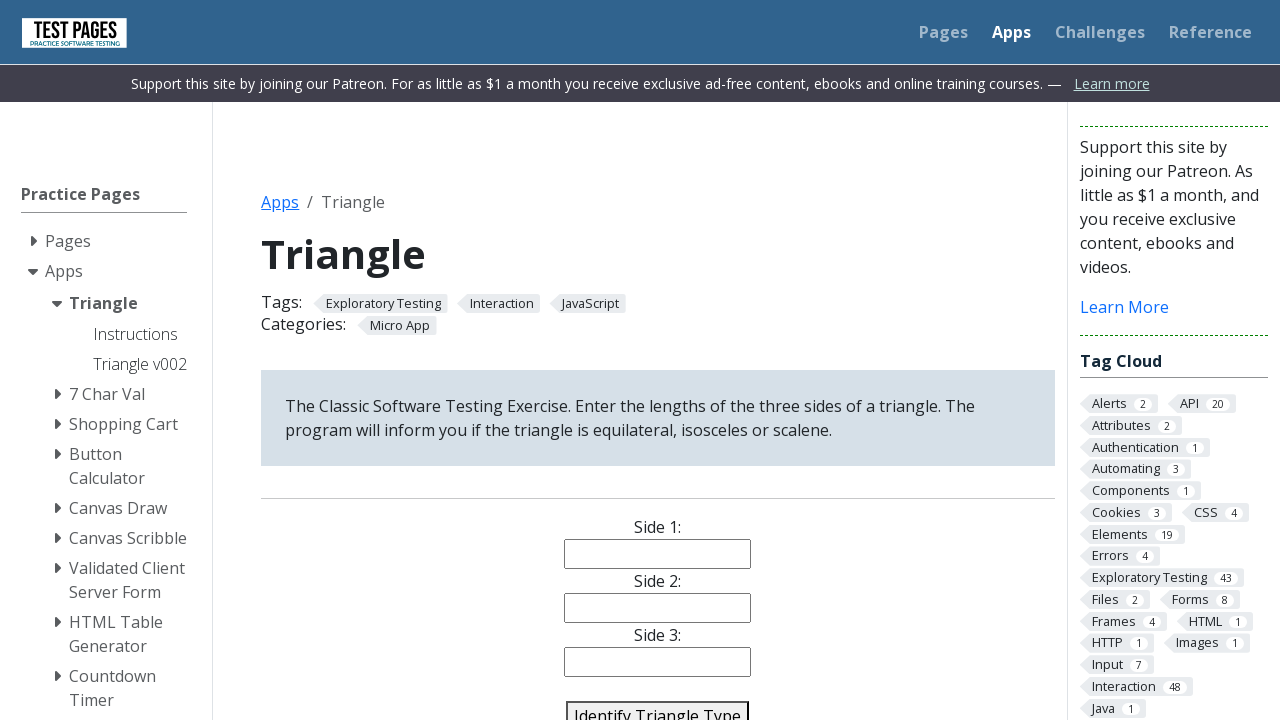

Entered first side length: 5 on #side1
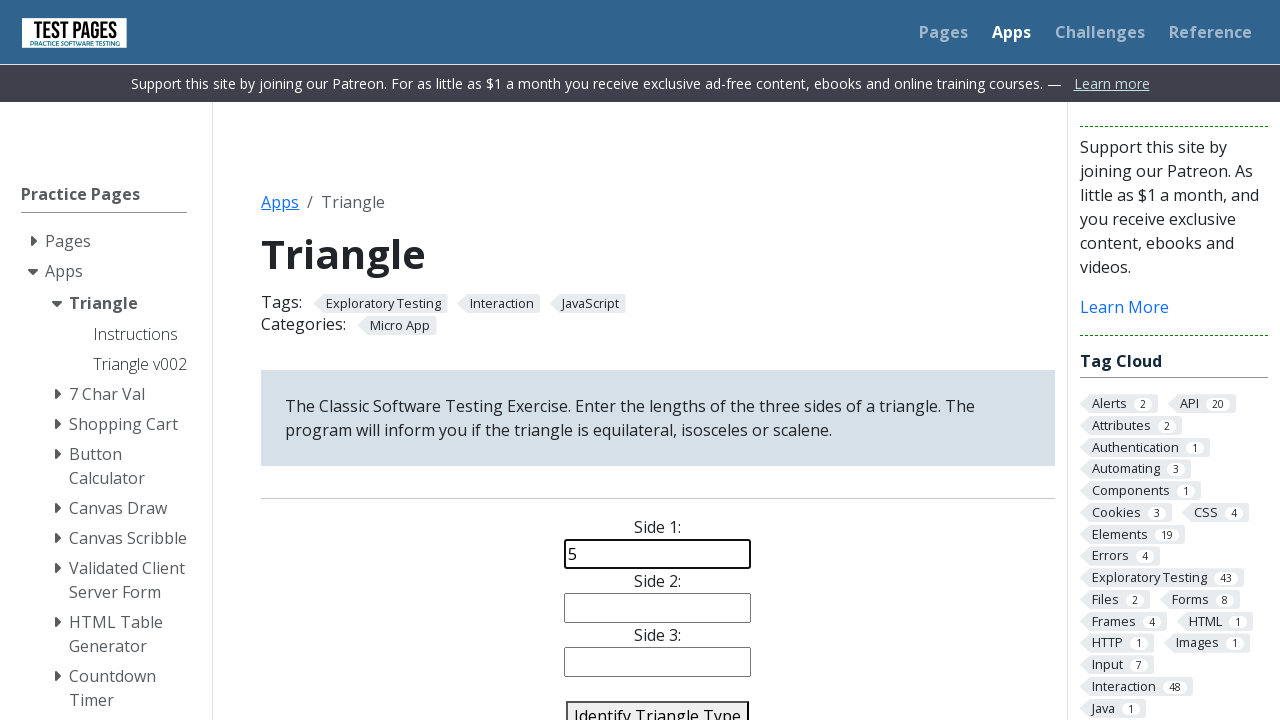

Entered second side length: 5 on #side2
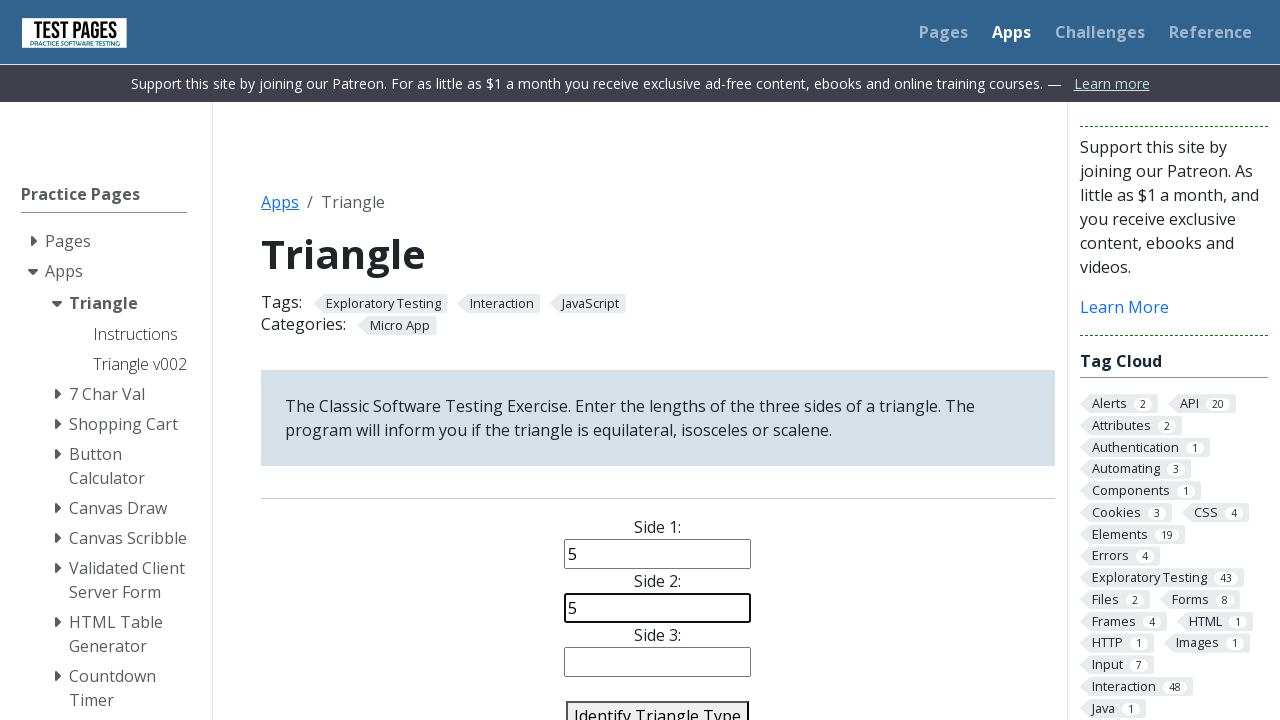

Entered third side length: 3 on #side3
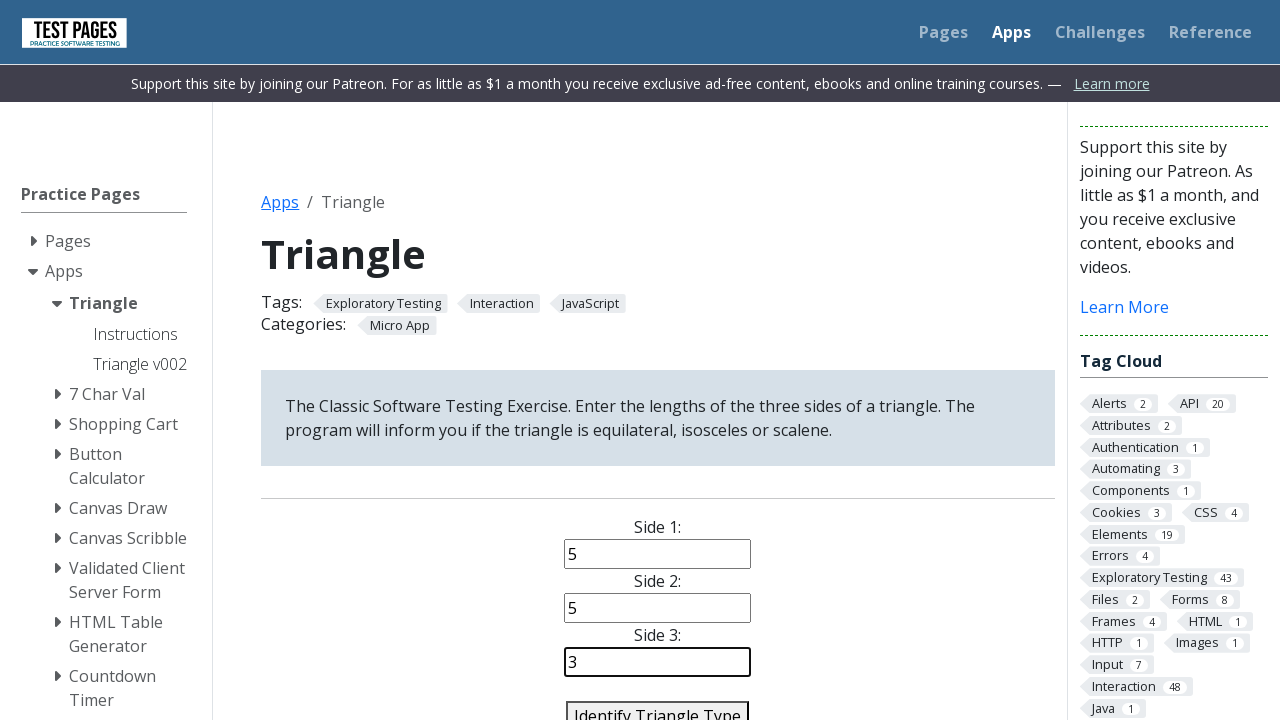

Clicked identify triangle button at (658, 705) on #identify-triangle-action
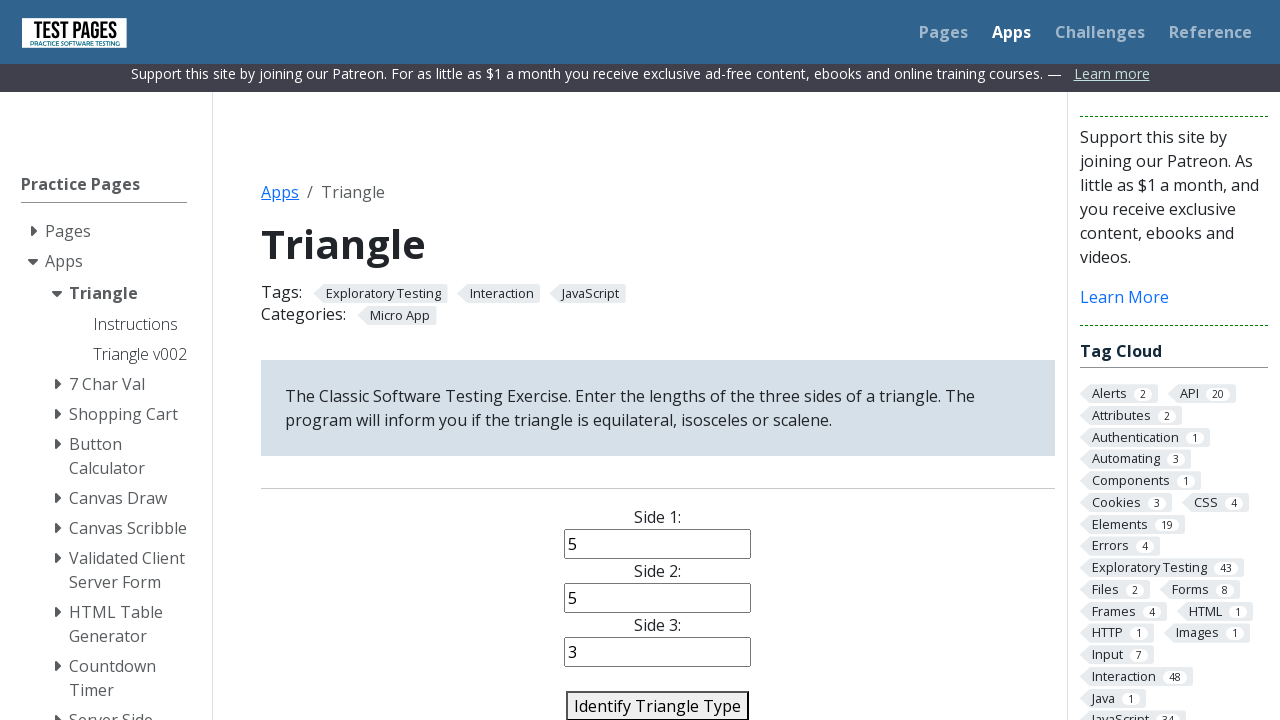

Triangle identification result appeared - verified as isosceles triangle (sides 5, 5, 3)
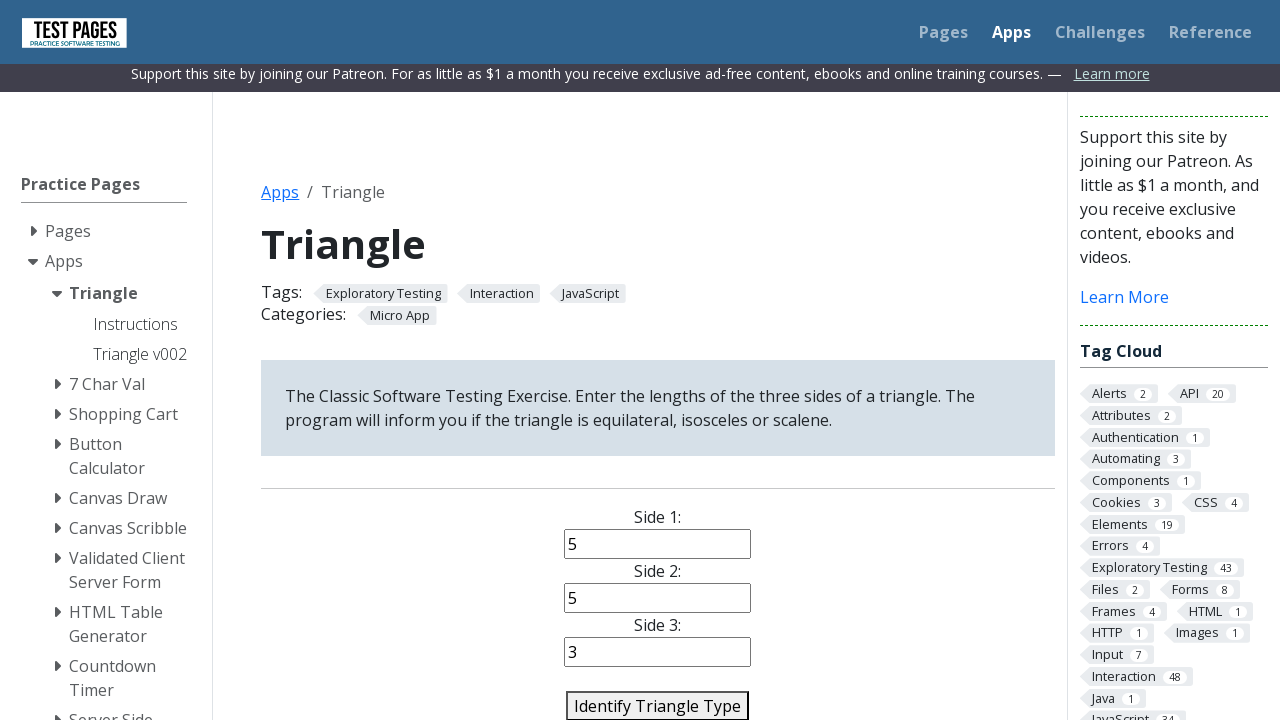

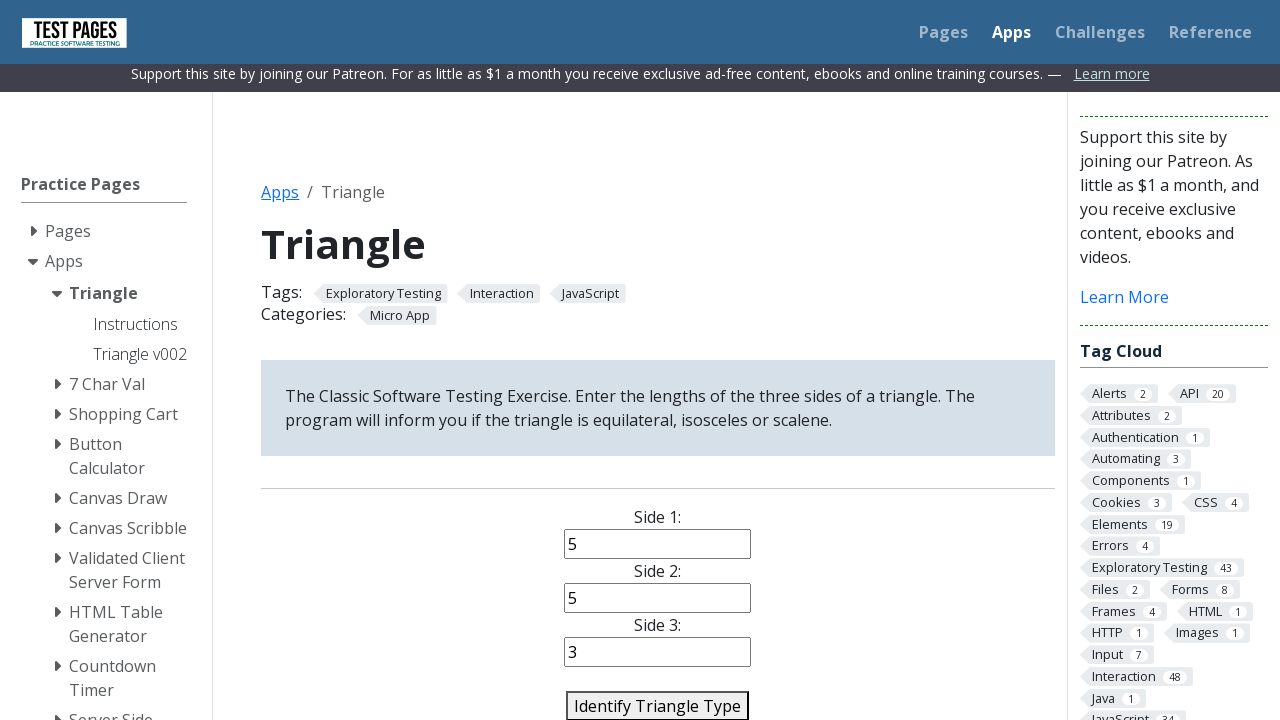